Navigates to the chess.com login page and verifies that anchor elements are present on the page

Starting URL: https://www.chess.com/login

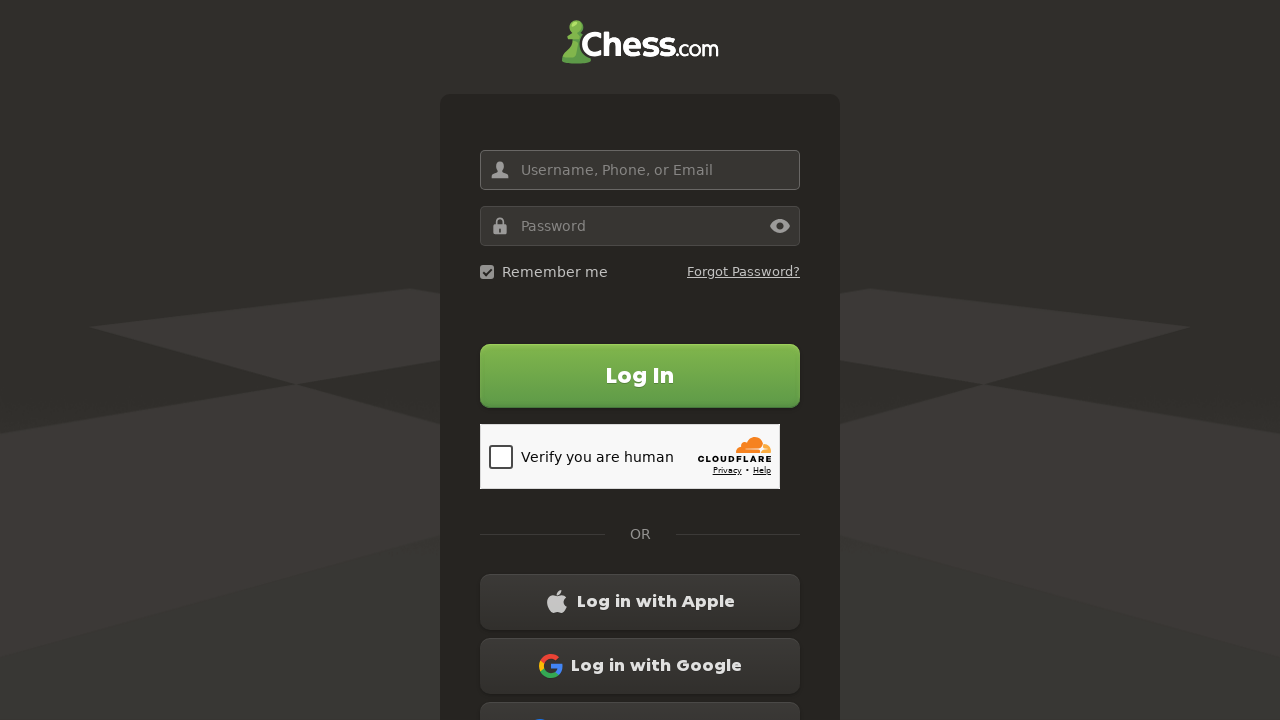

Navigated to chess.com login page
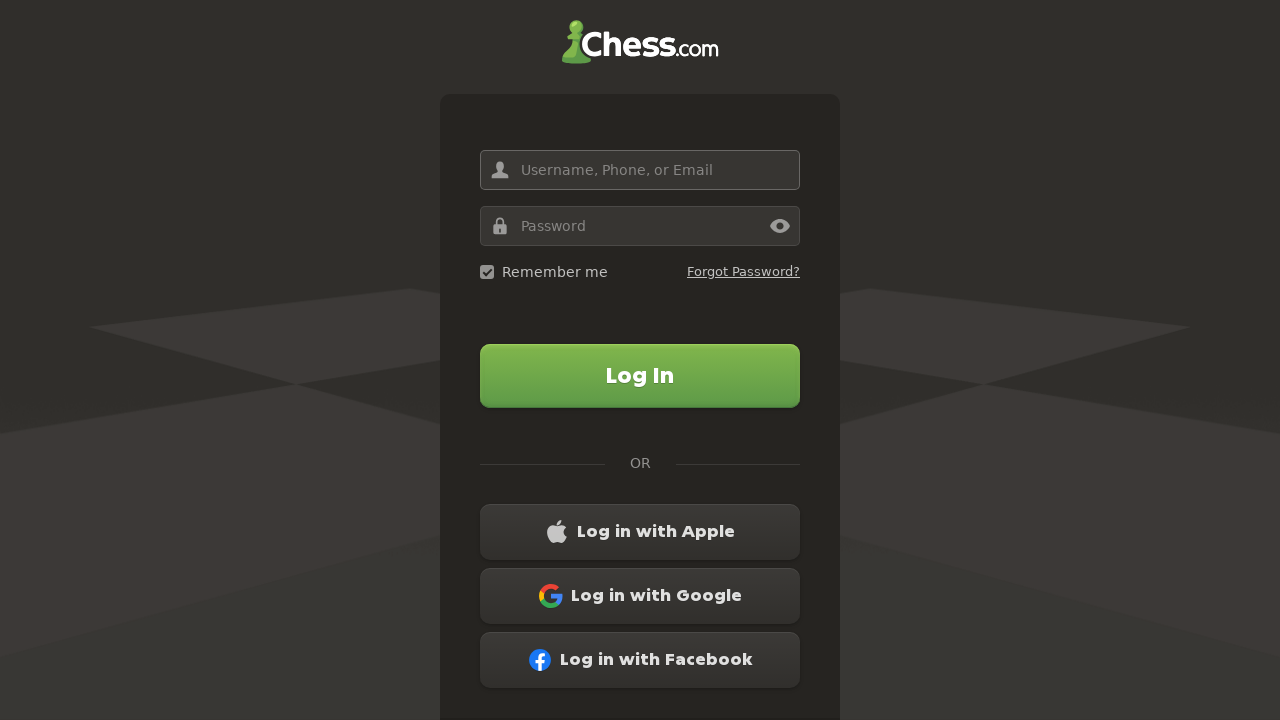

Waited for anchor elements to be present on the page
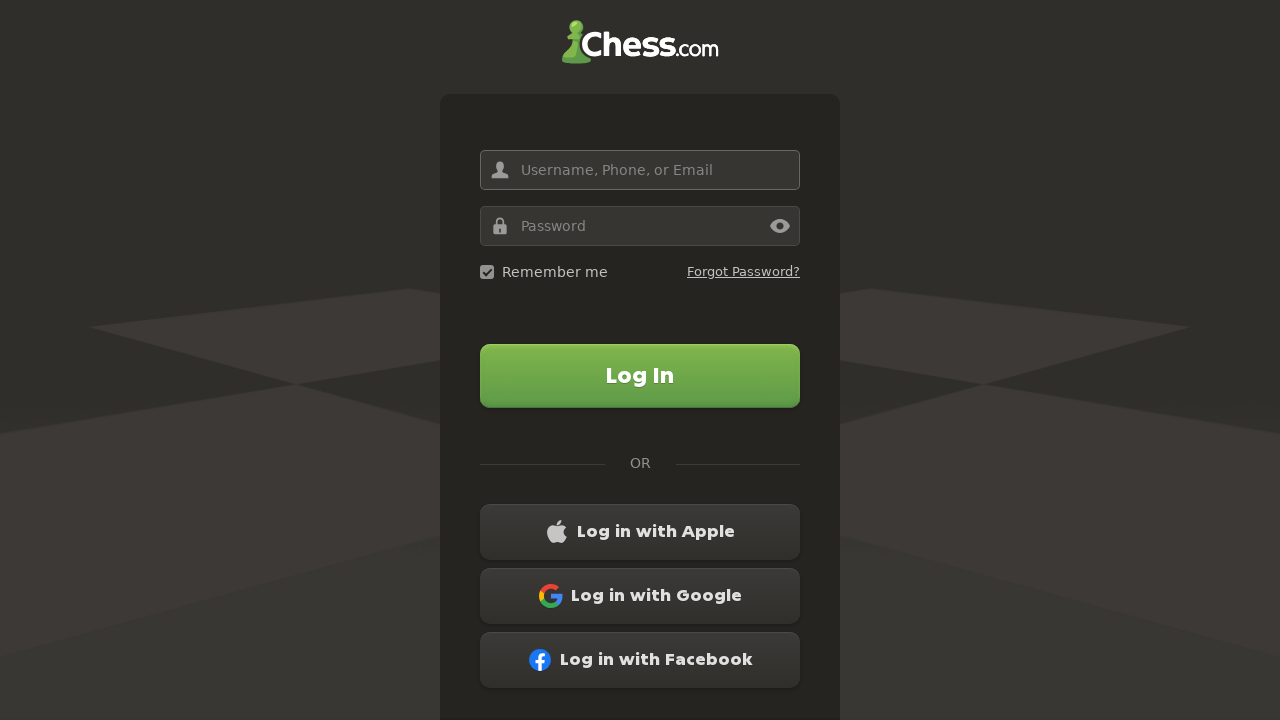

Found 6 anchor elements on the login page
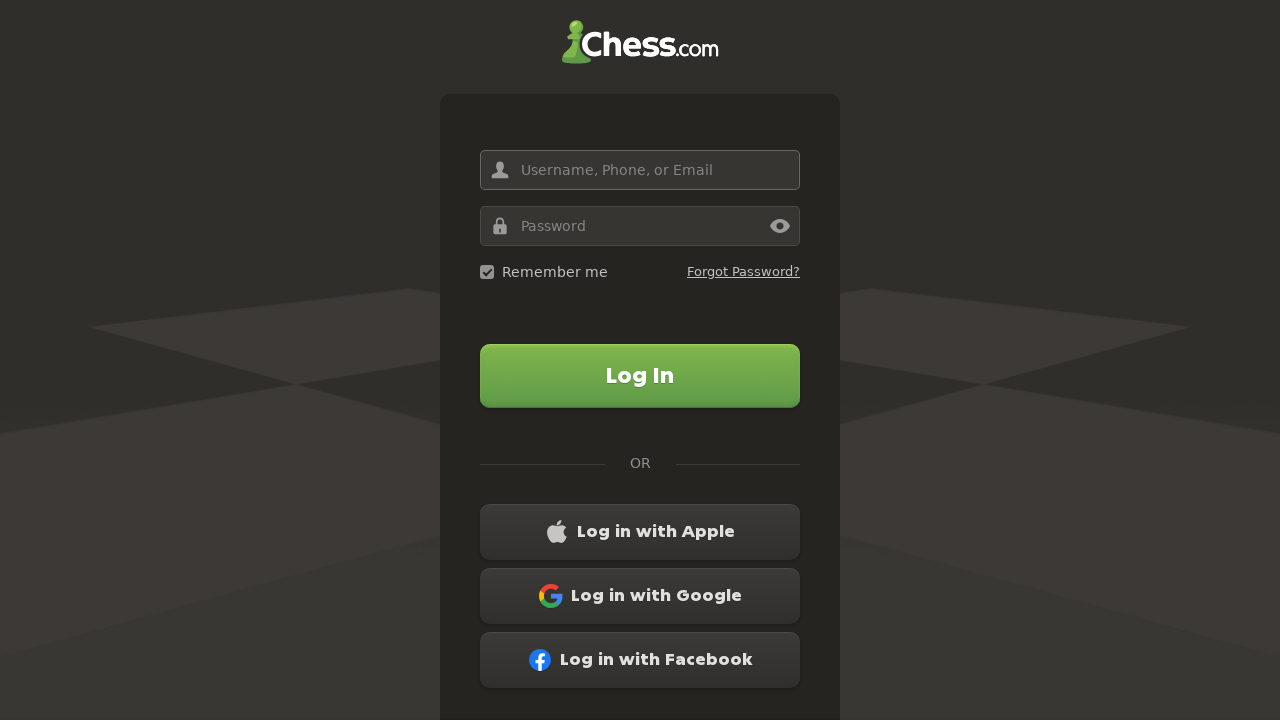

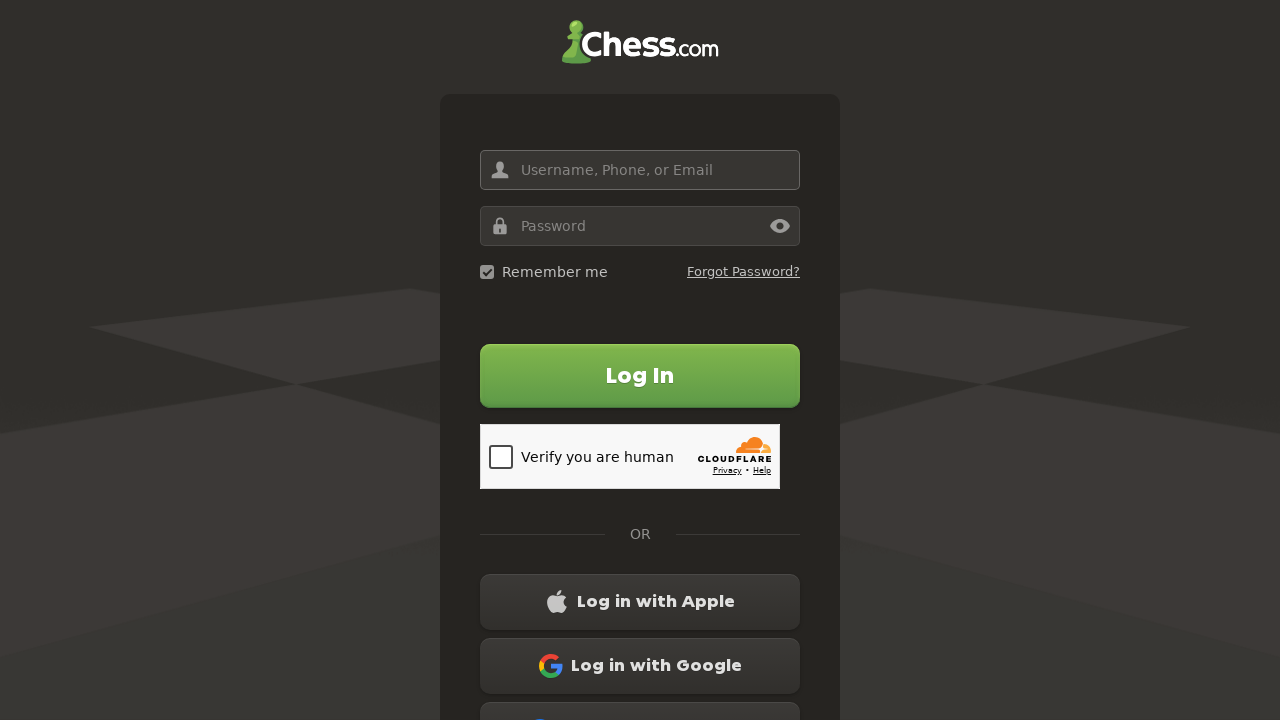